Tests radio button functionality on DemoQA by navigating to the radio button page, clicking the "Yes" and "Impressive" radio buttons, and verifying their selection states.

Starting URL: https://demoqa.com/elements

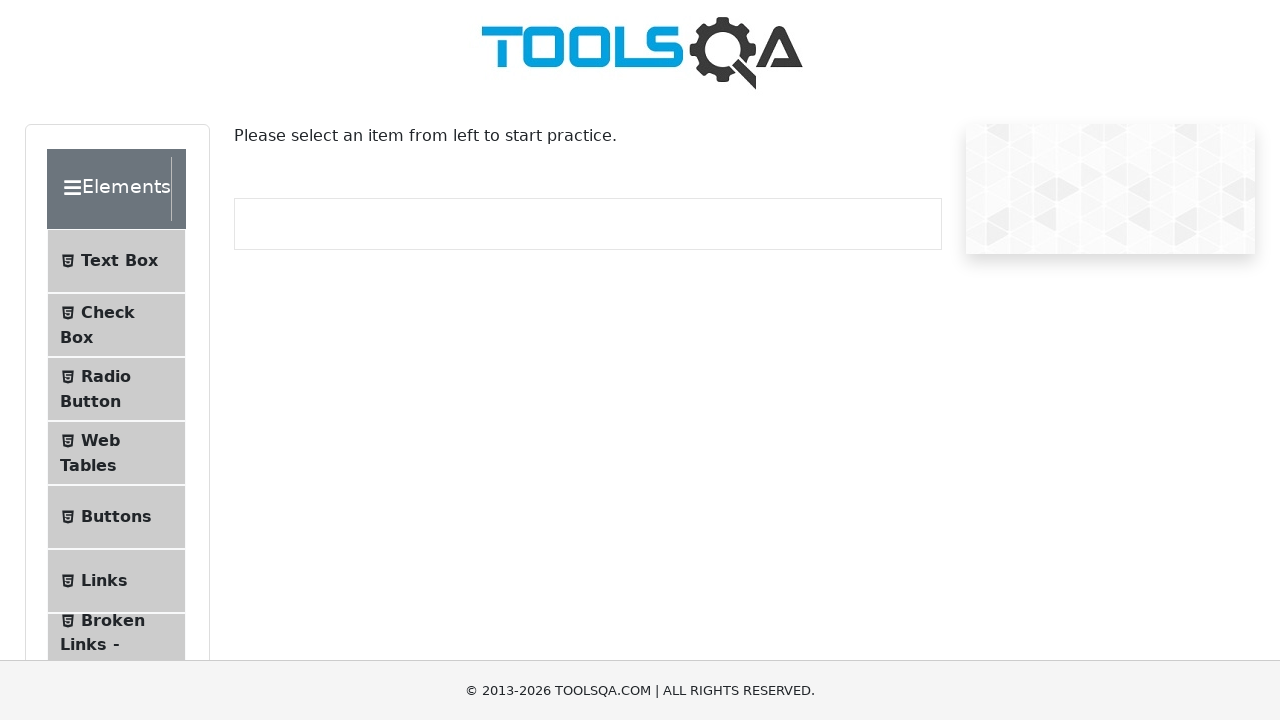

Clicked 'Radio Button' menu item to navigate to radio button page at (106, 376) on internal:text="Radio Button"i
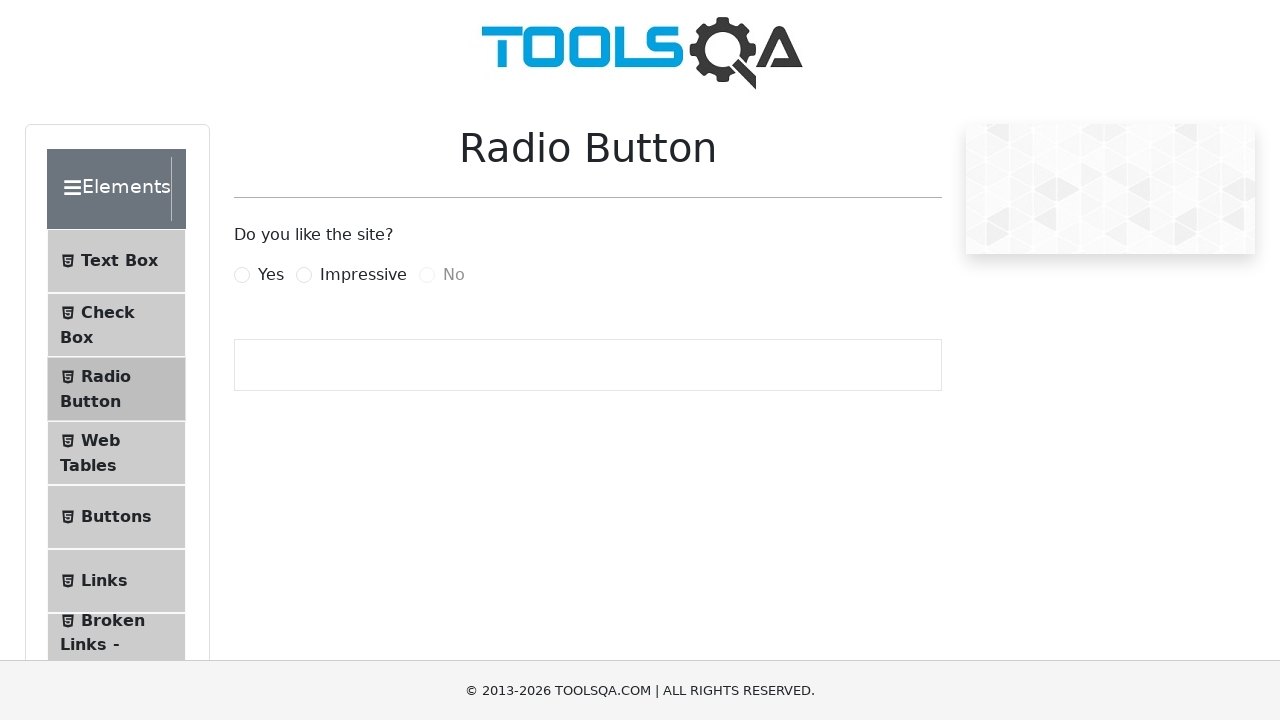

Navigated to radio button page (URL verified)
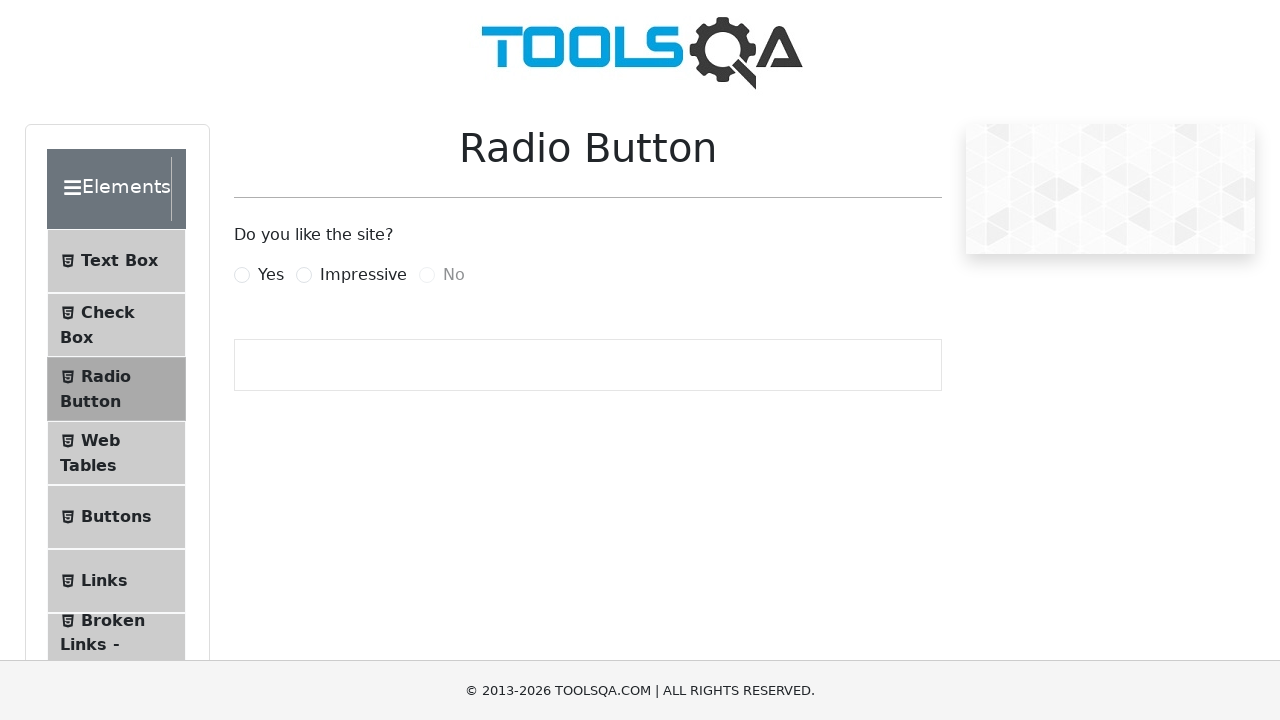

Clicked 'Yes' radio button at (271, 275) on internal:text="Yes"i
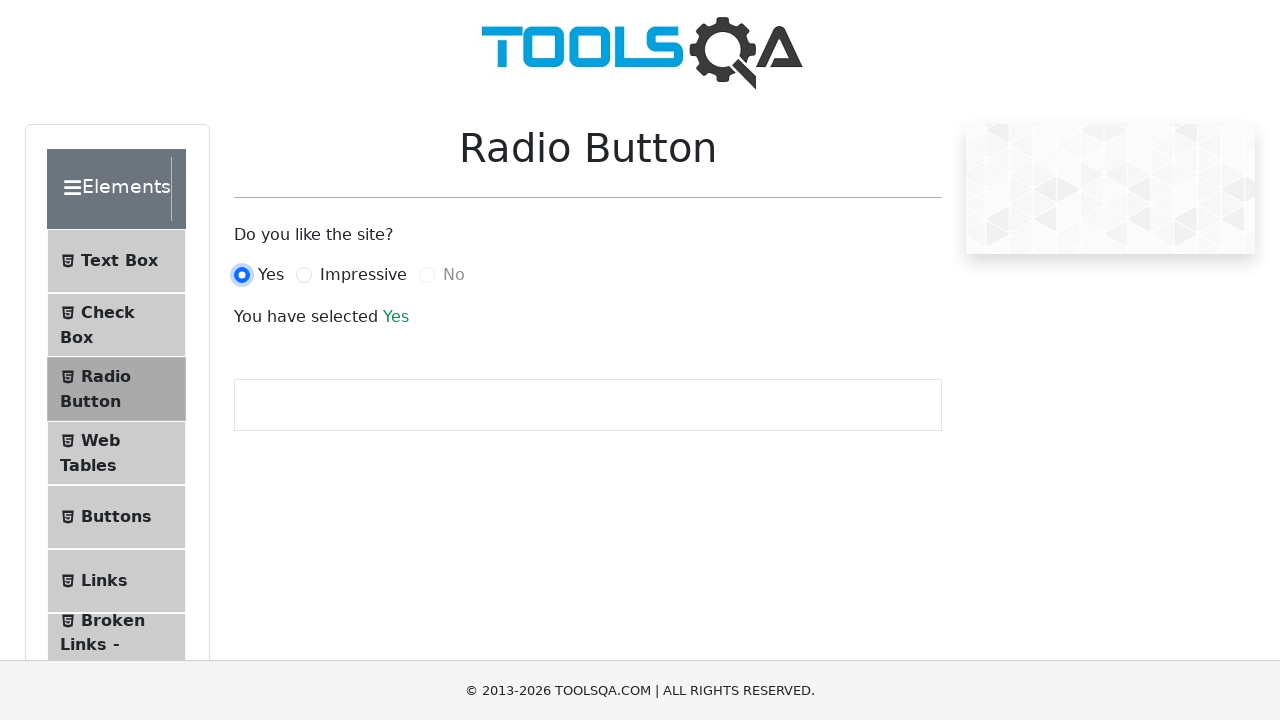

Verified 'You have selected Yes' text is visible
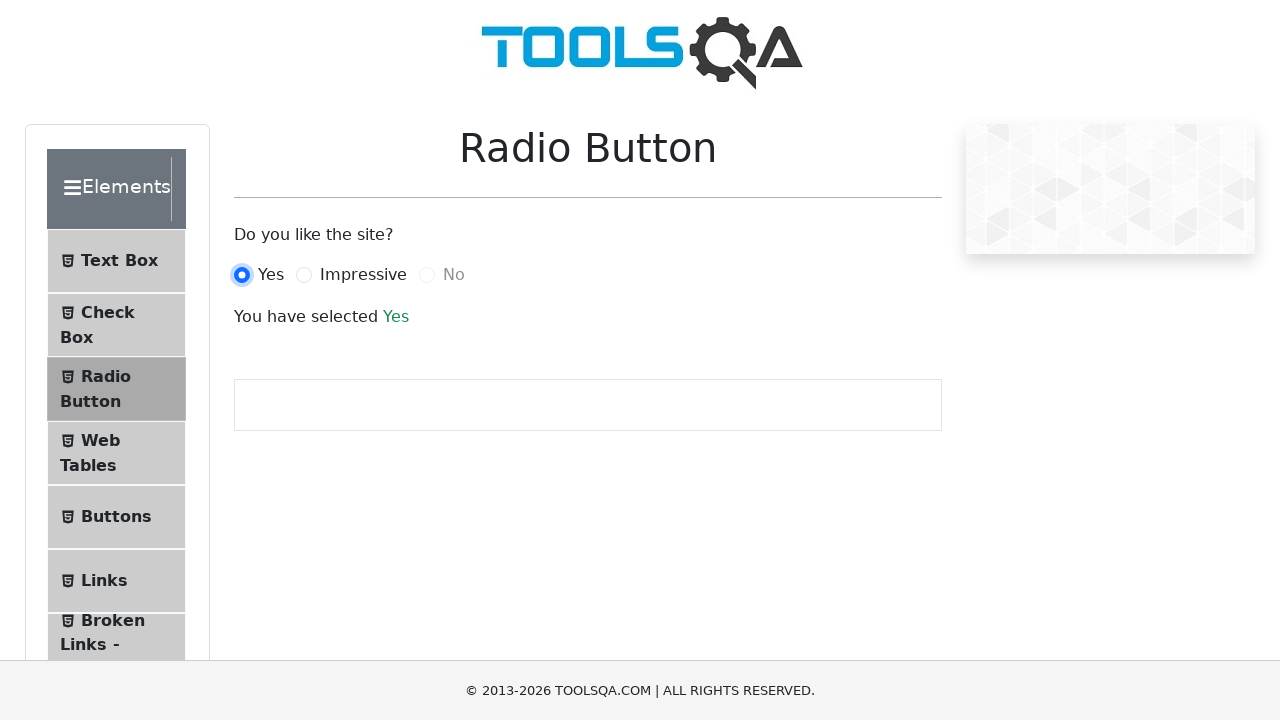

Clicked 'Impressive' radio button at (363, 275) on internal:text="Impressive"i
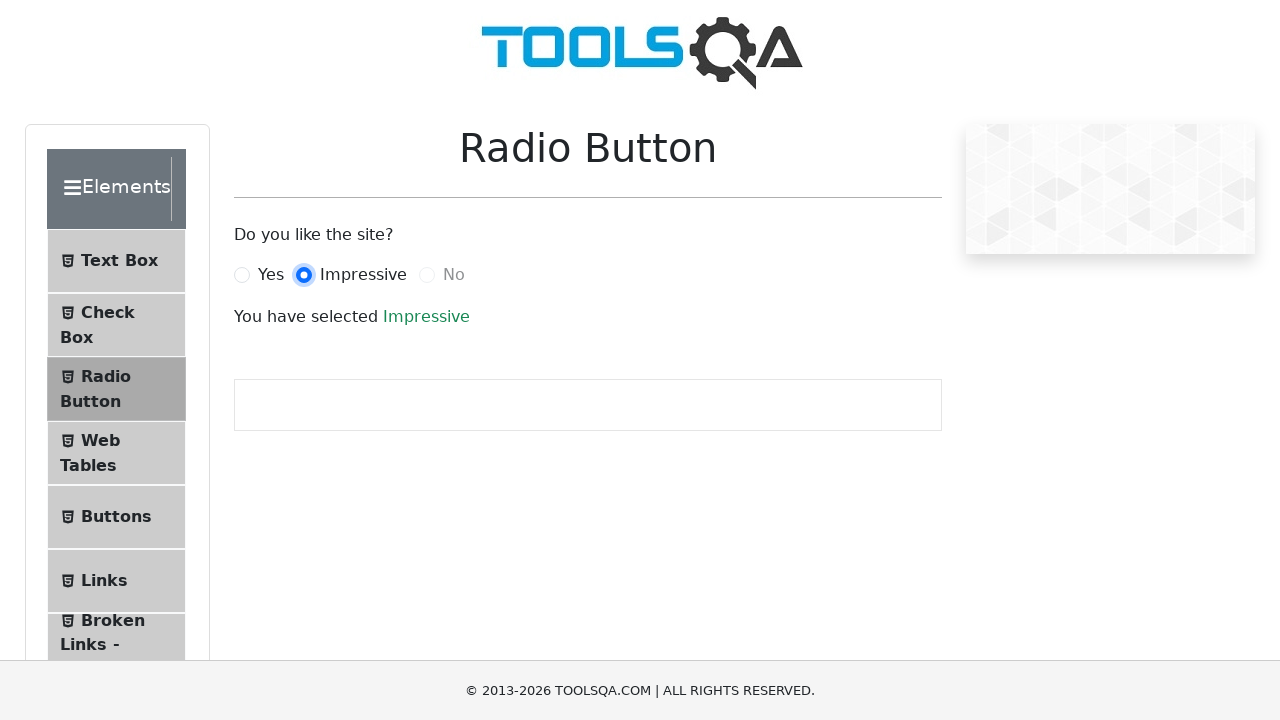

Verified 'Impressive' radio button is checked
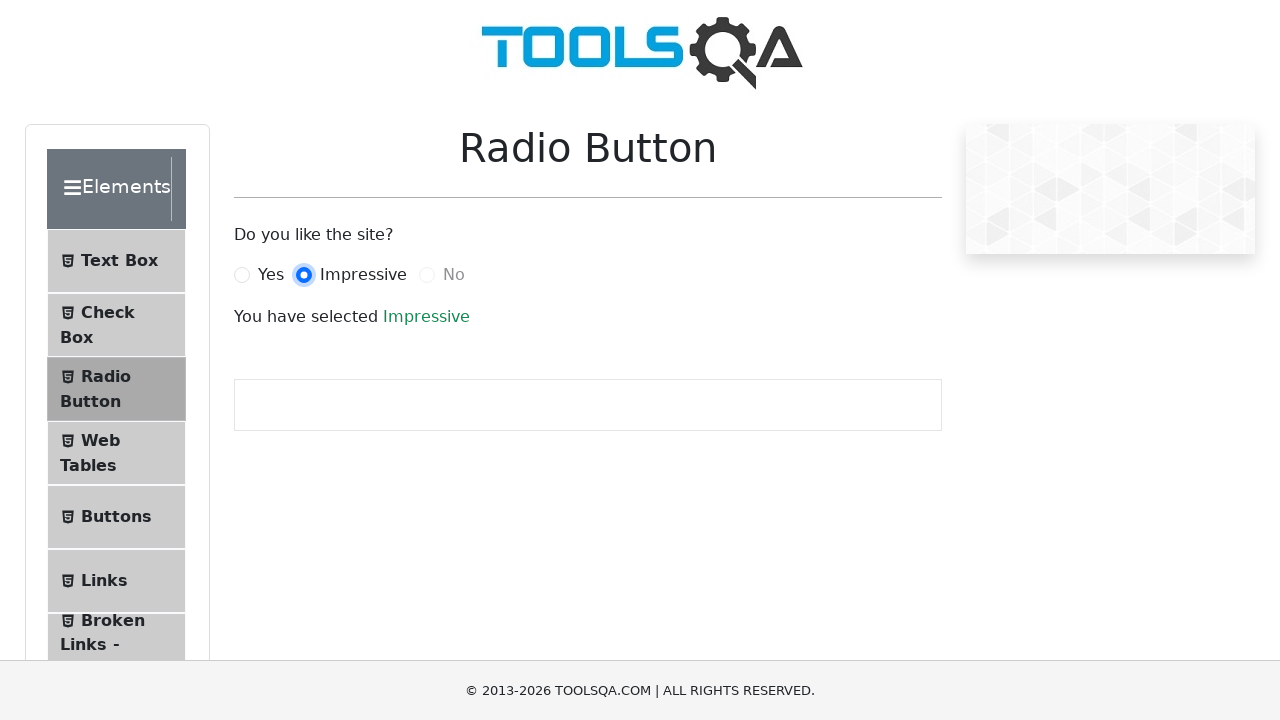

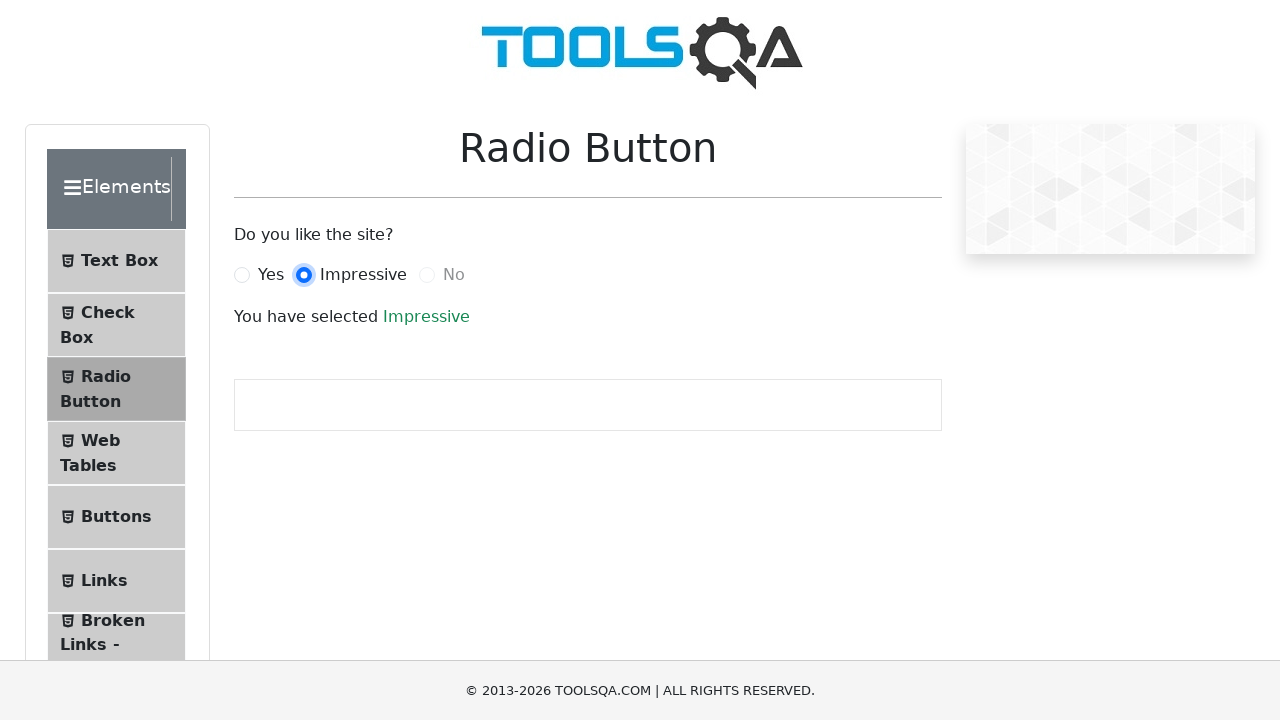